Tests dropdown selection functionality by selecting an option from a currency dropdown by index

Starting URL: https://rahulshettyacademy.com/dropdownsPractise/

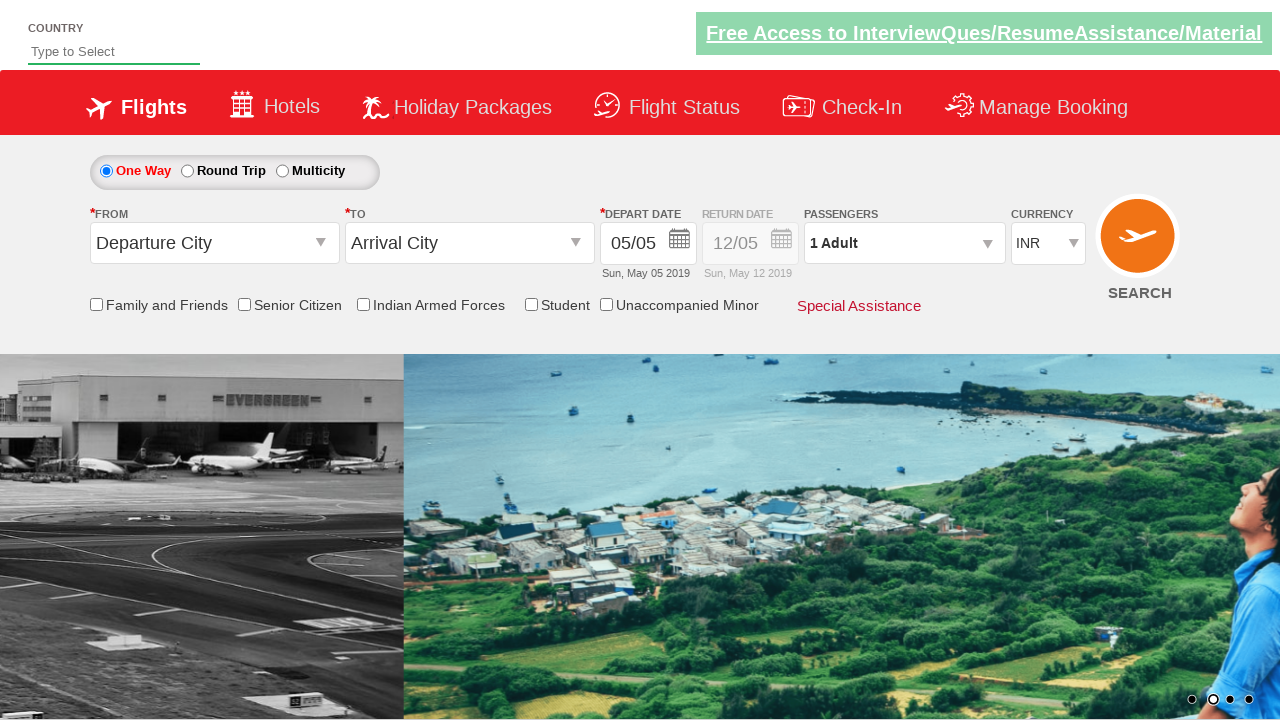

Navigated to dropdown practice page
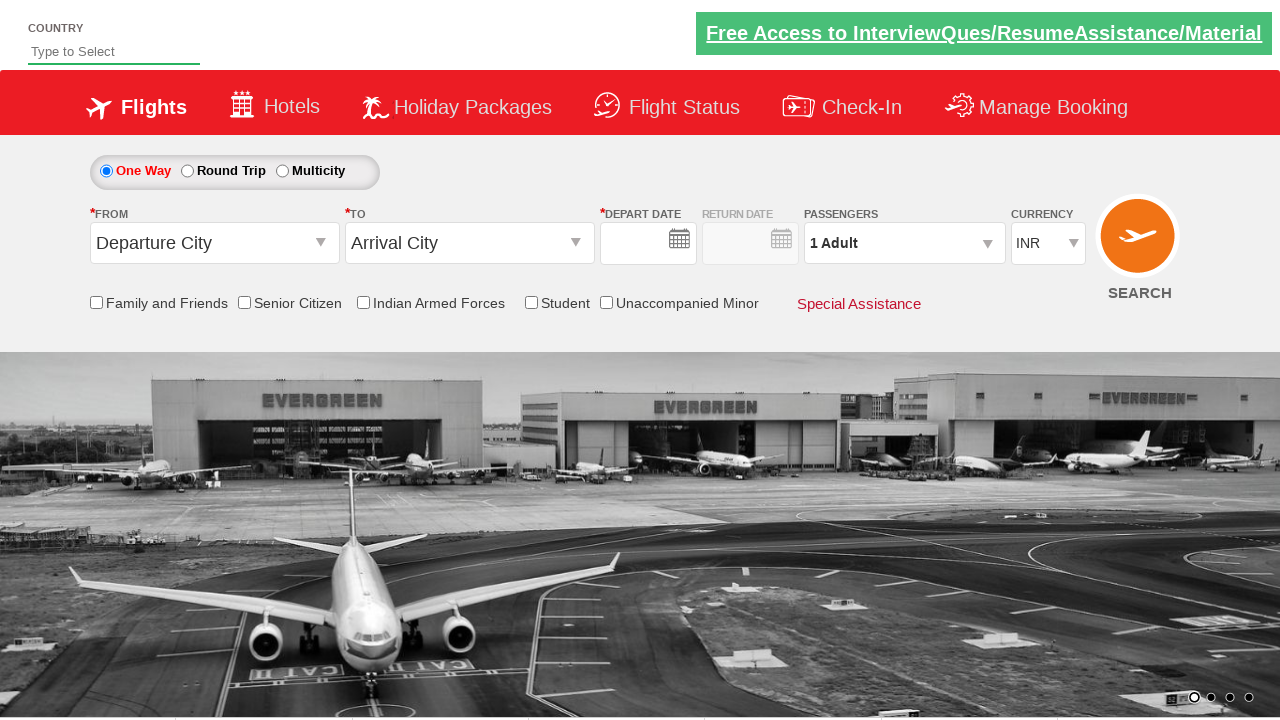

Selected 4th option (index 3) from currency dropdown on #ctl00_mainContent_DropDownListCurrency
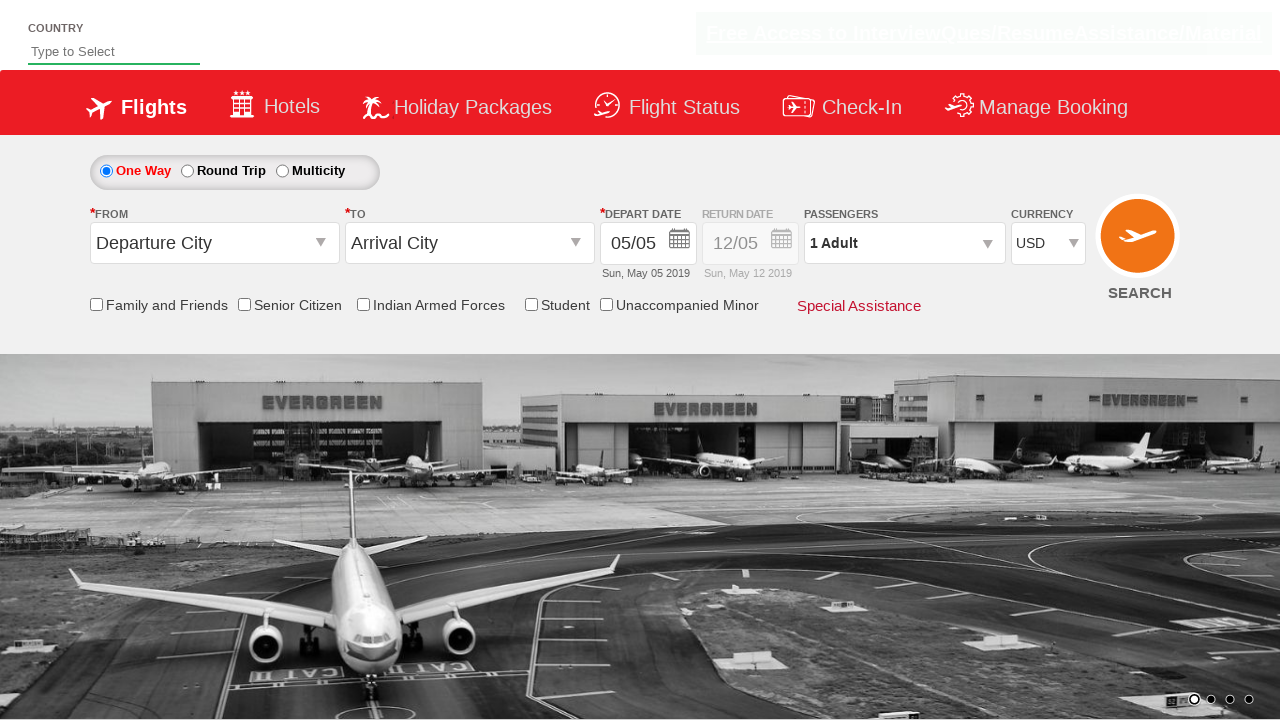

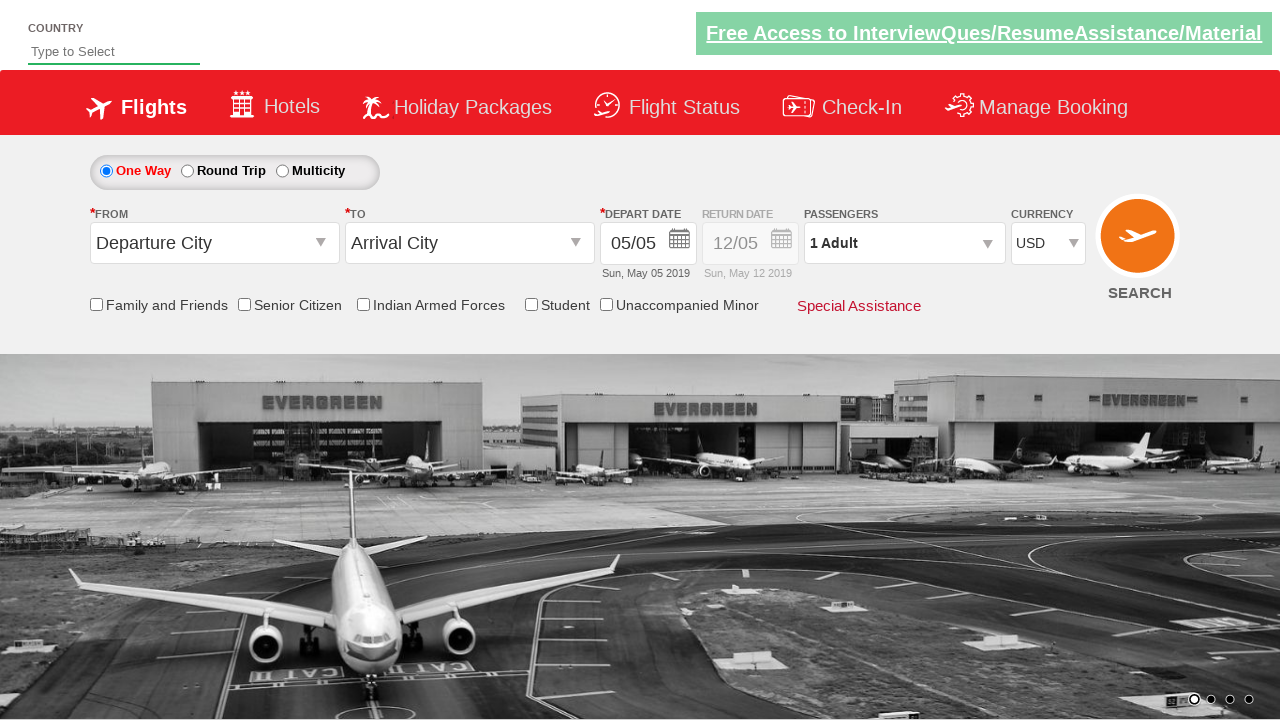